Tests clicking and double-clicking on the themes link element on the Bootswatch Flatly theme page

Starting URL: https://bootswatch.com/flatly/

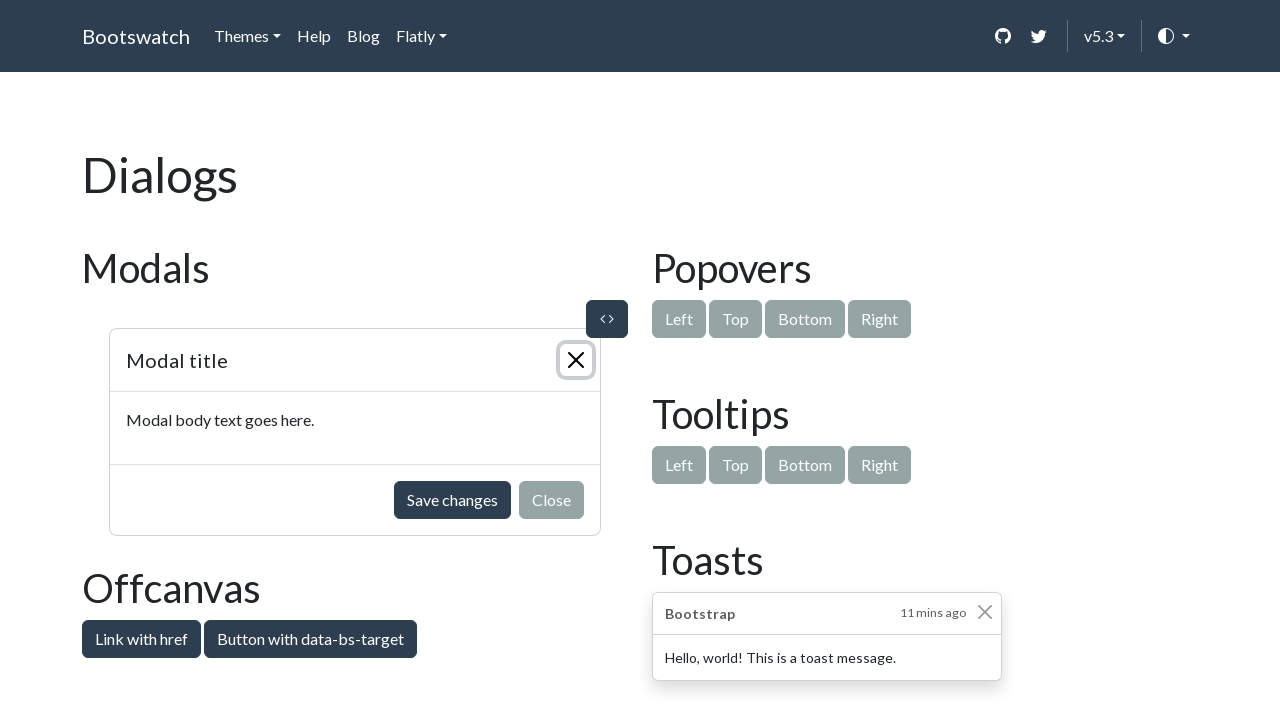

Located themes link element using xpath
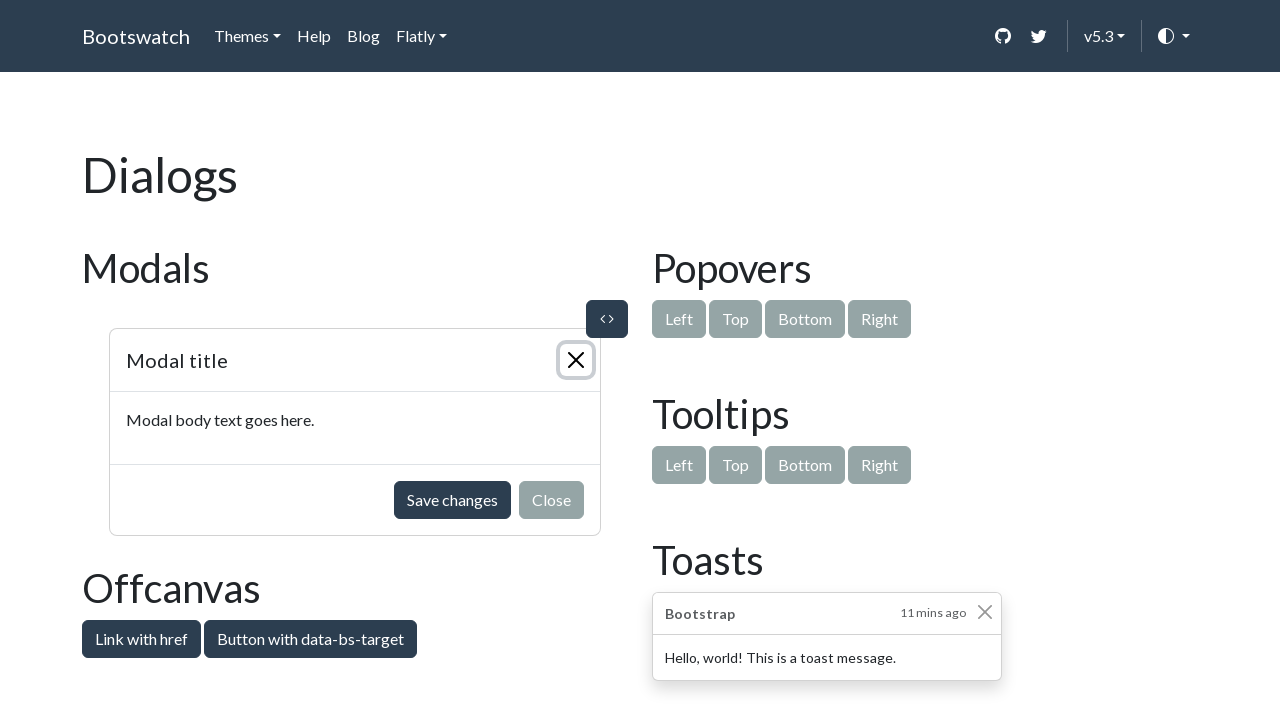

Clicked themes link at (248, 36) on xpath=//a[@id='themes']
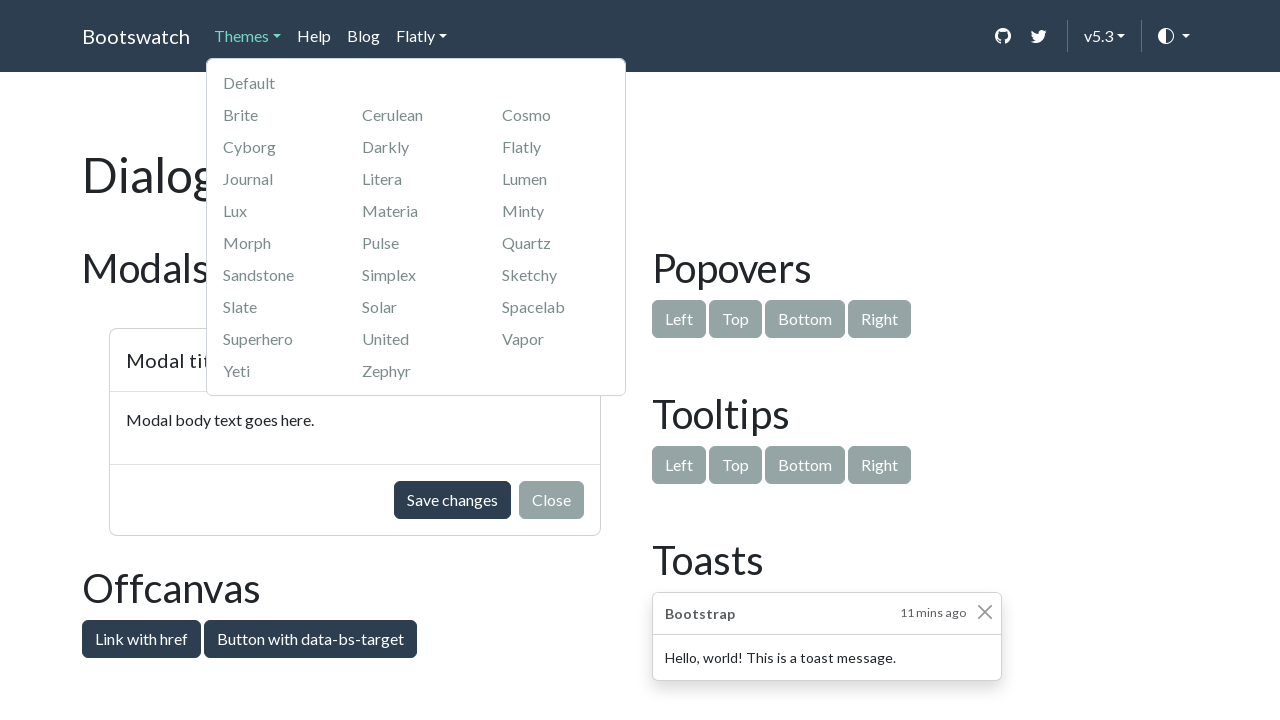

Double-clicked themes link at (248, 36) on xpath=//a[@id='themes']
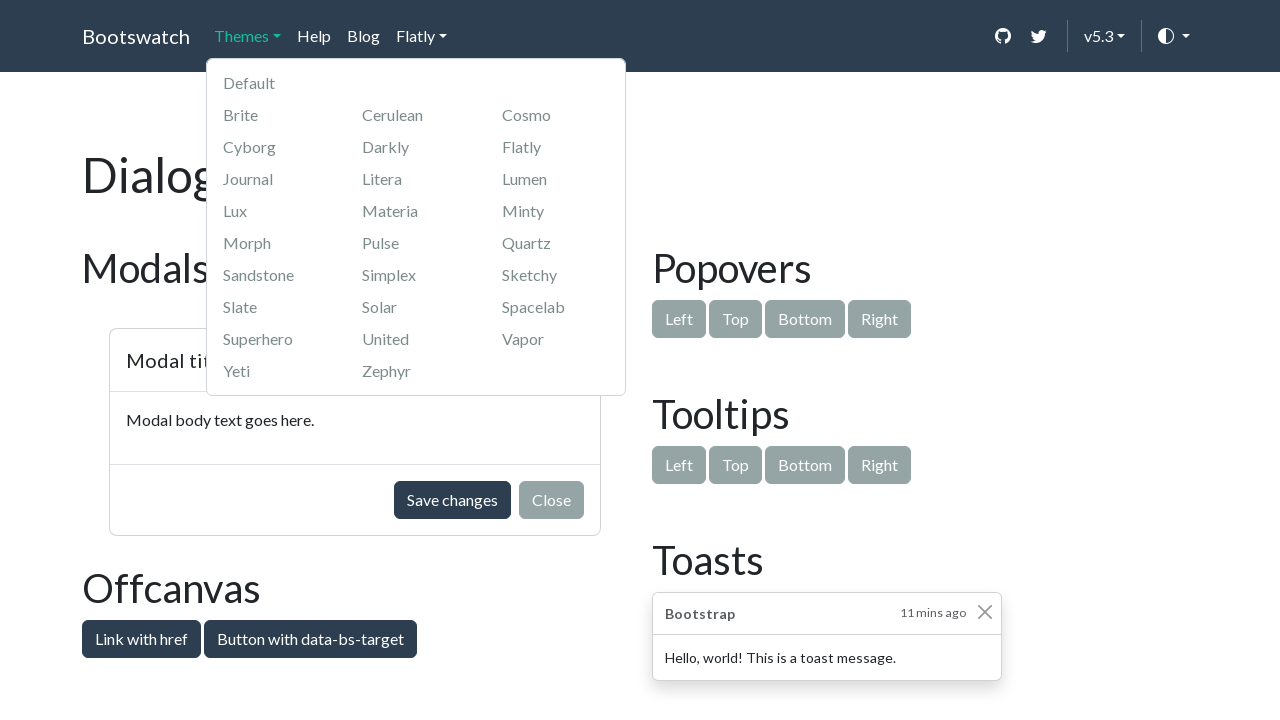

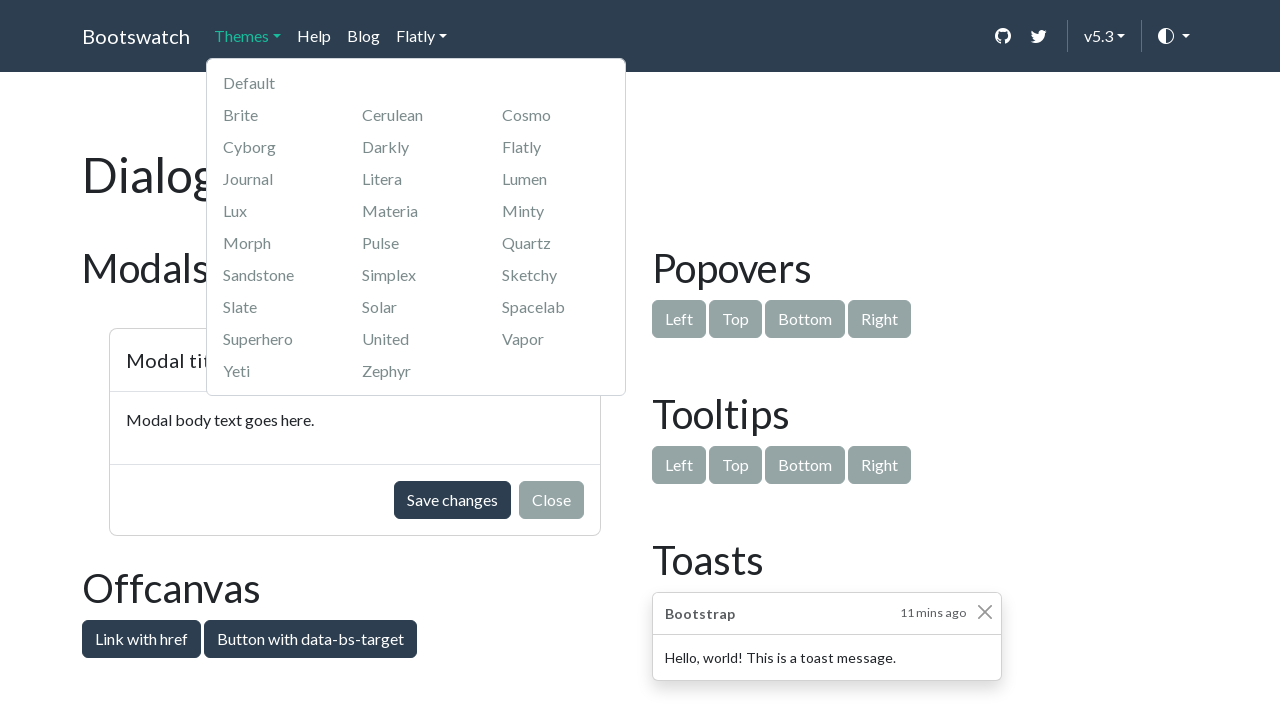